Tests that clicking Clear completed removes completed items from the list

Starting URL: https://demo.playwright.dev/todomvc

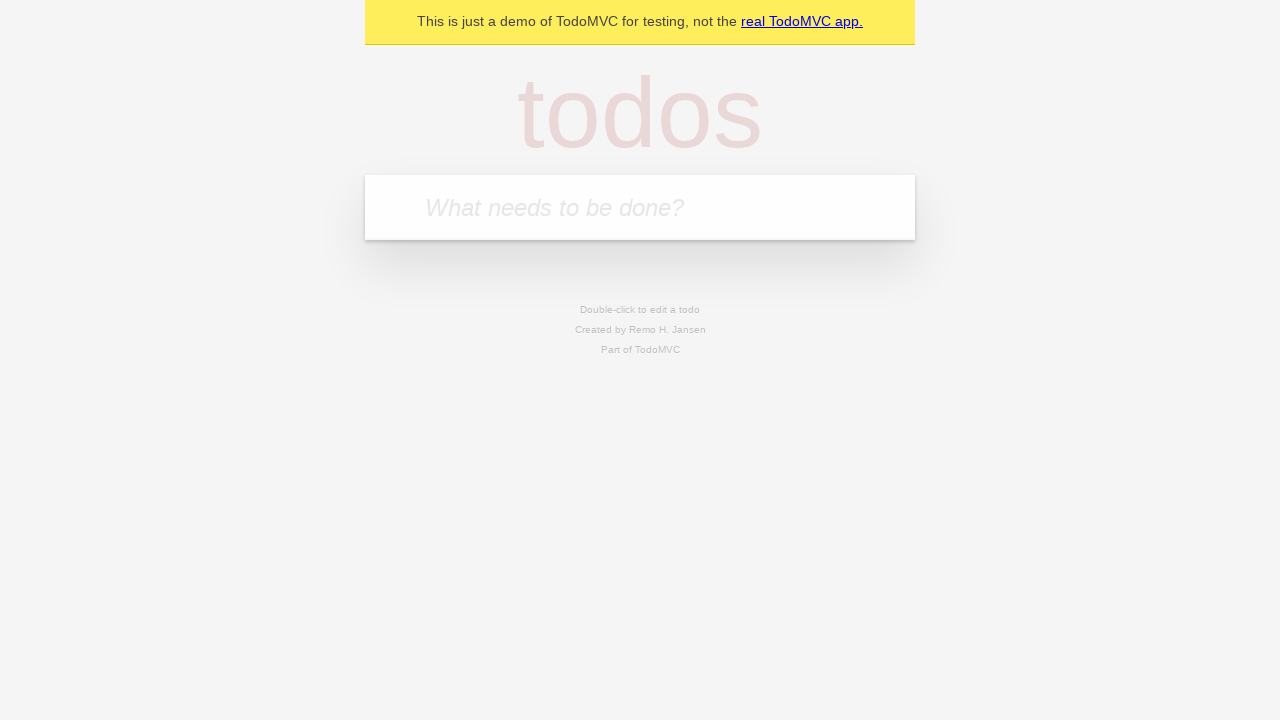

Located the todo input field
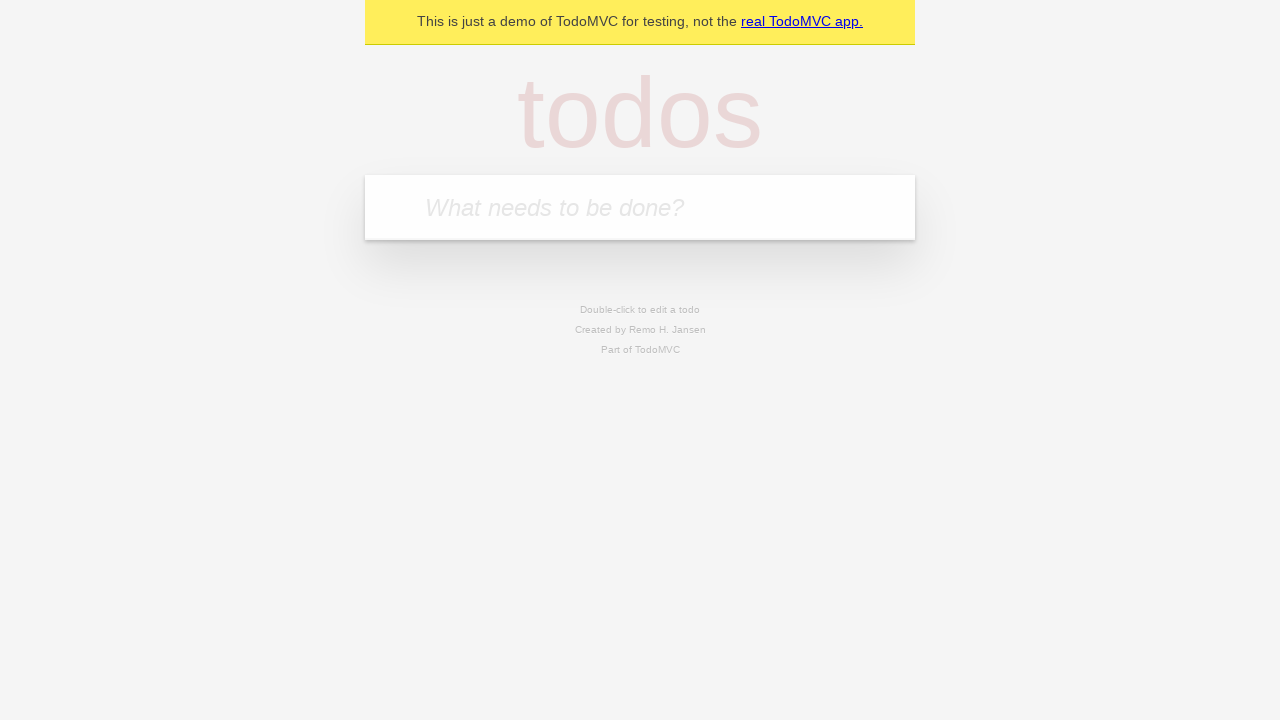

Filled todo input with 'buy some cheese' on internal:attr=[placeholder="What needs to be done?"i]
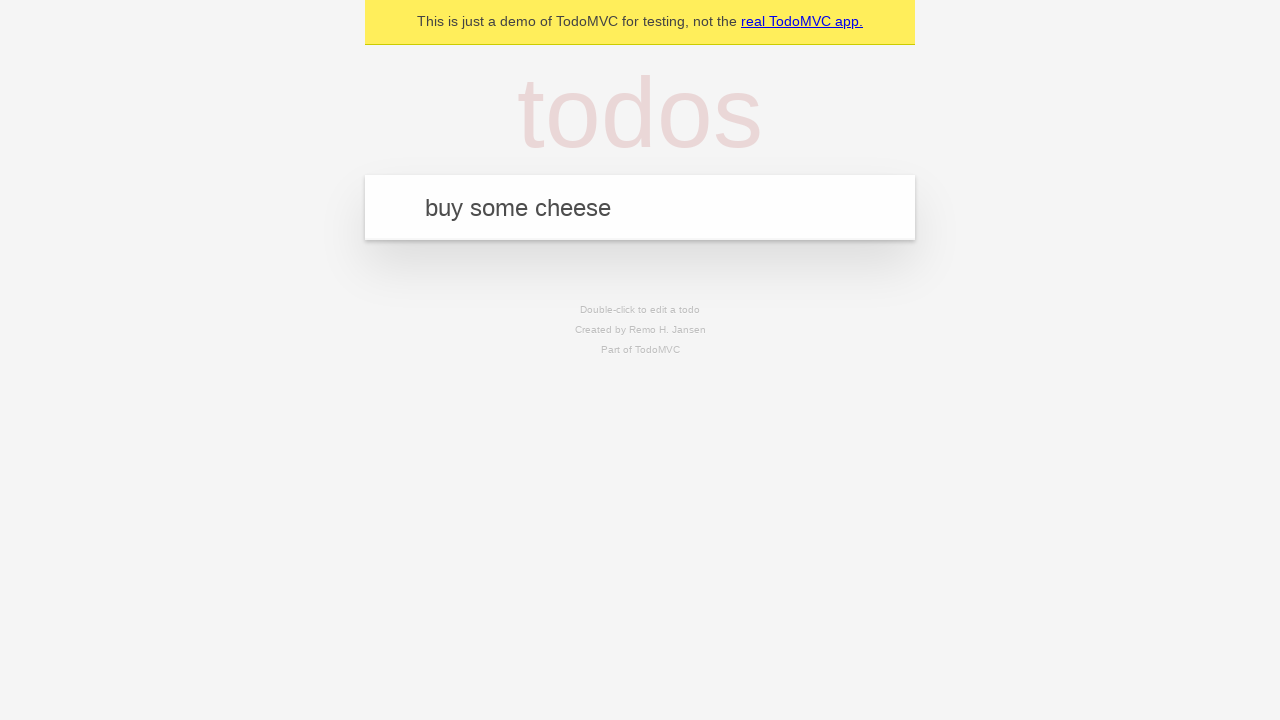

Pressed Enter to create todo item 'buy some cheese' on internal:attr=[placeholder="What needs to be done?"i]
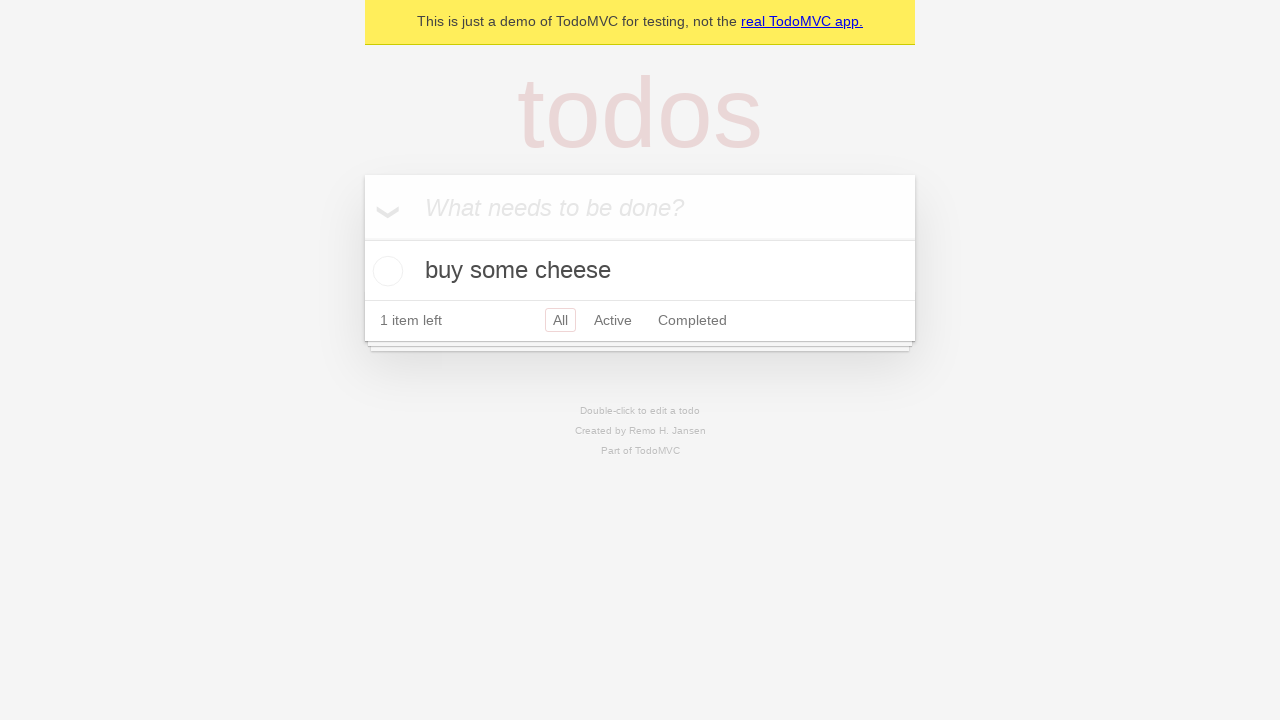

Filled todo input with 'feed the cat' on internal:attr=[placeholder="What needs to be done?"i]
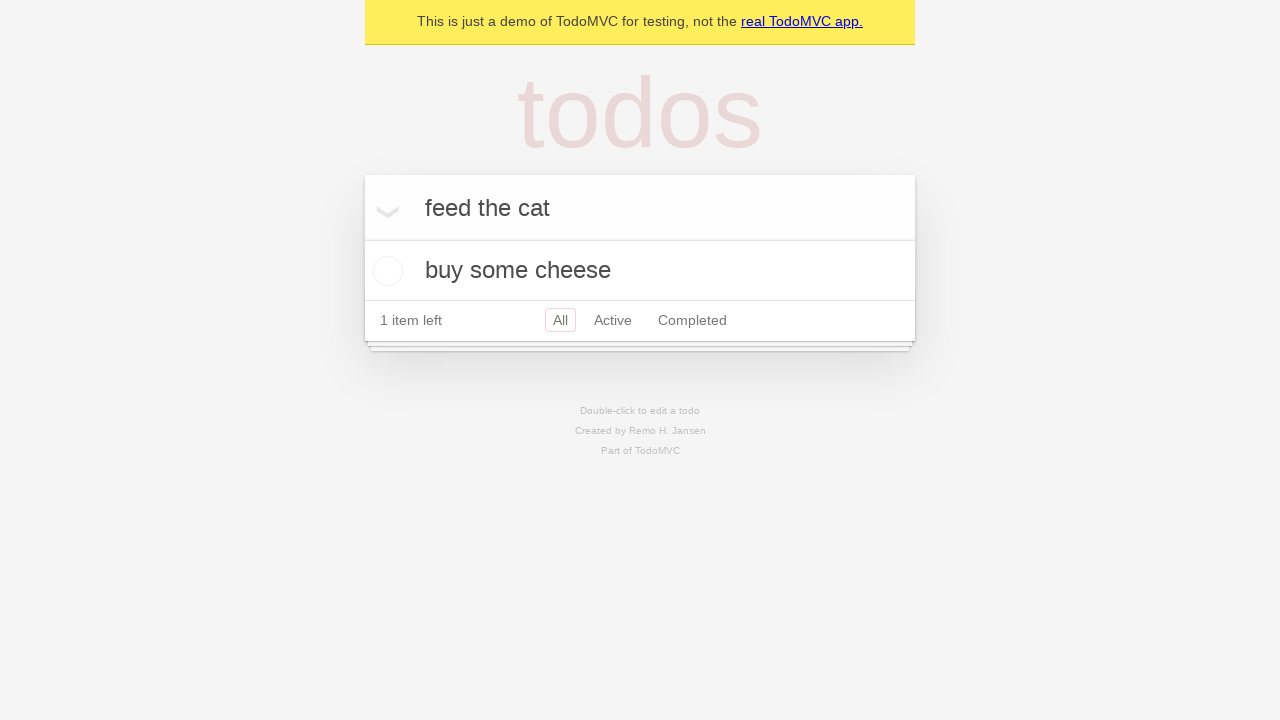

Pressed Enter to create todo item 'feed the cat' on internal:attr=[placeholder="What needs to be done?"i]
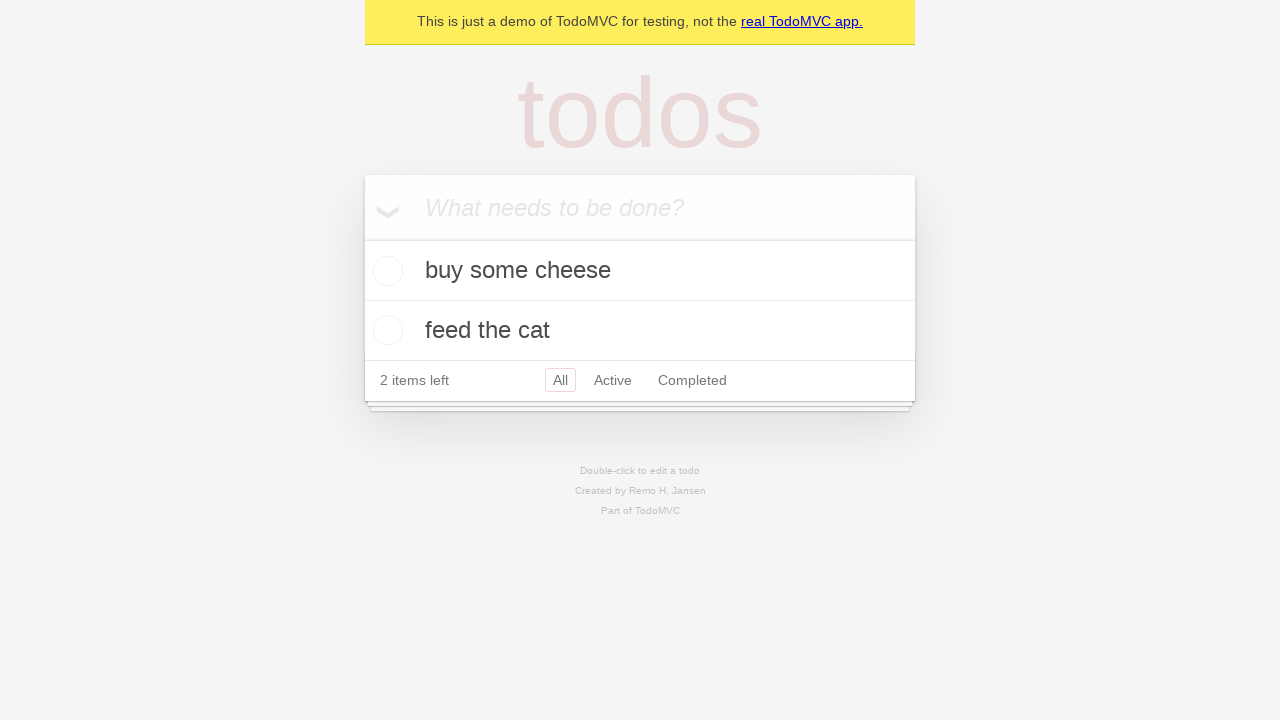

Filled todo input with 'book a doctors appointment' on internal:attr=[placeholder="What needs to be done?"i]
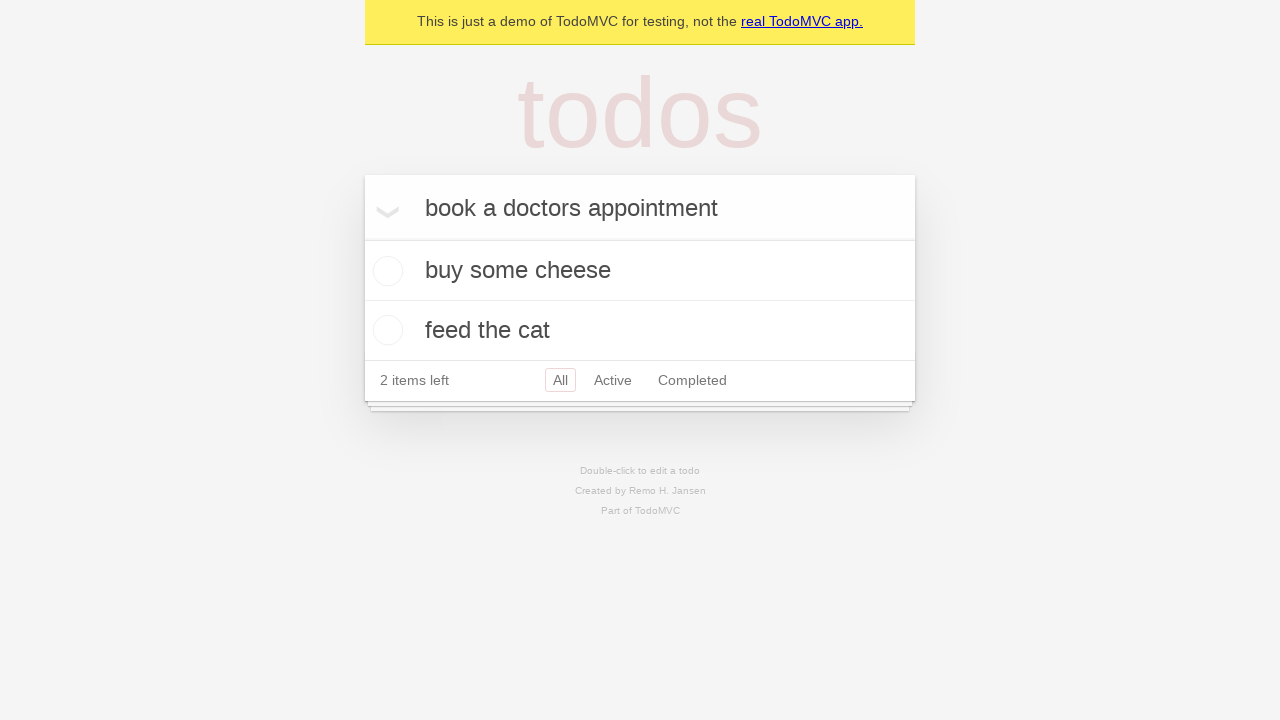

Pressed Enter to create todo item 'book a doctors appointment' on internal:attr=[placeholder="What needs to be done?"i]
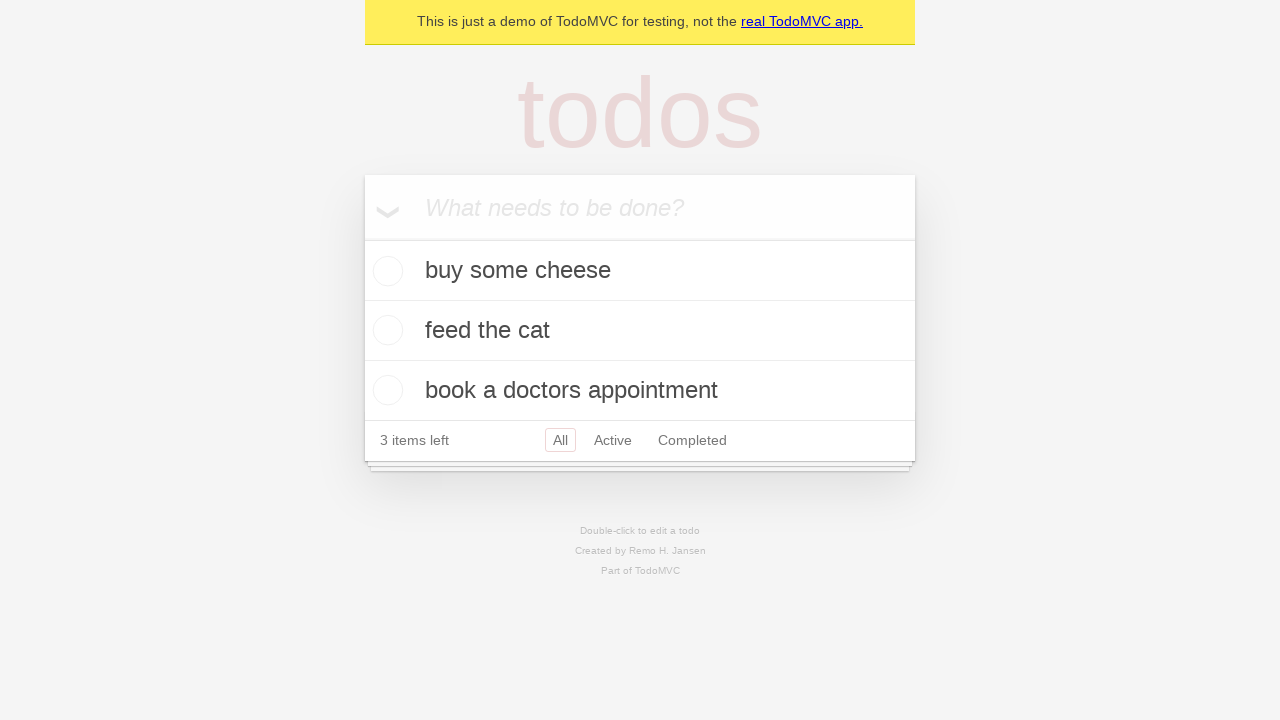

Checked the second todo item as completed at (385, 330) on internal:testid=[data-testid="todo-item"s] >> nth=1 >> internal:role=checkbox
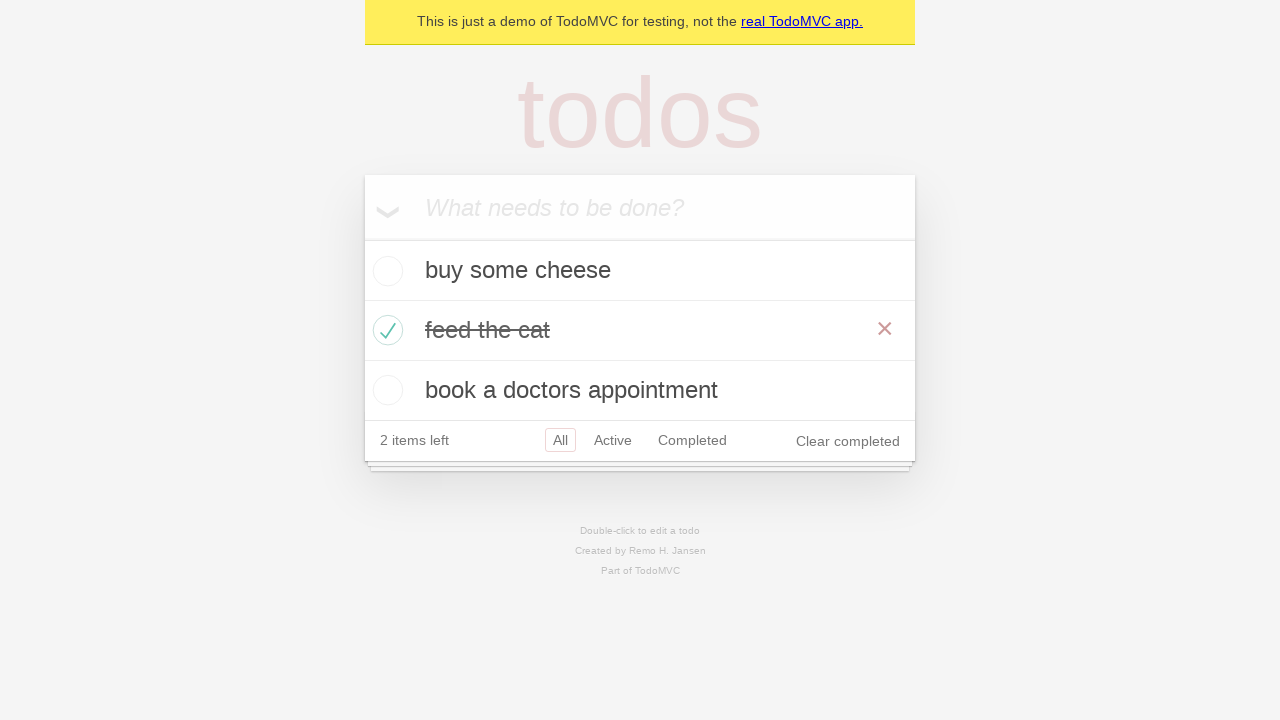

Clicked the 'Clear completed' button to remove completed items at (848, 441) on internal:role=button[name="Clear completed"i]
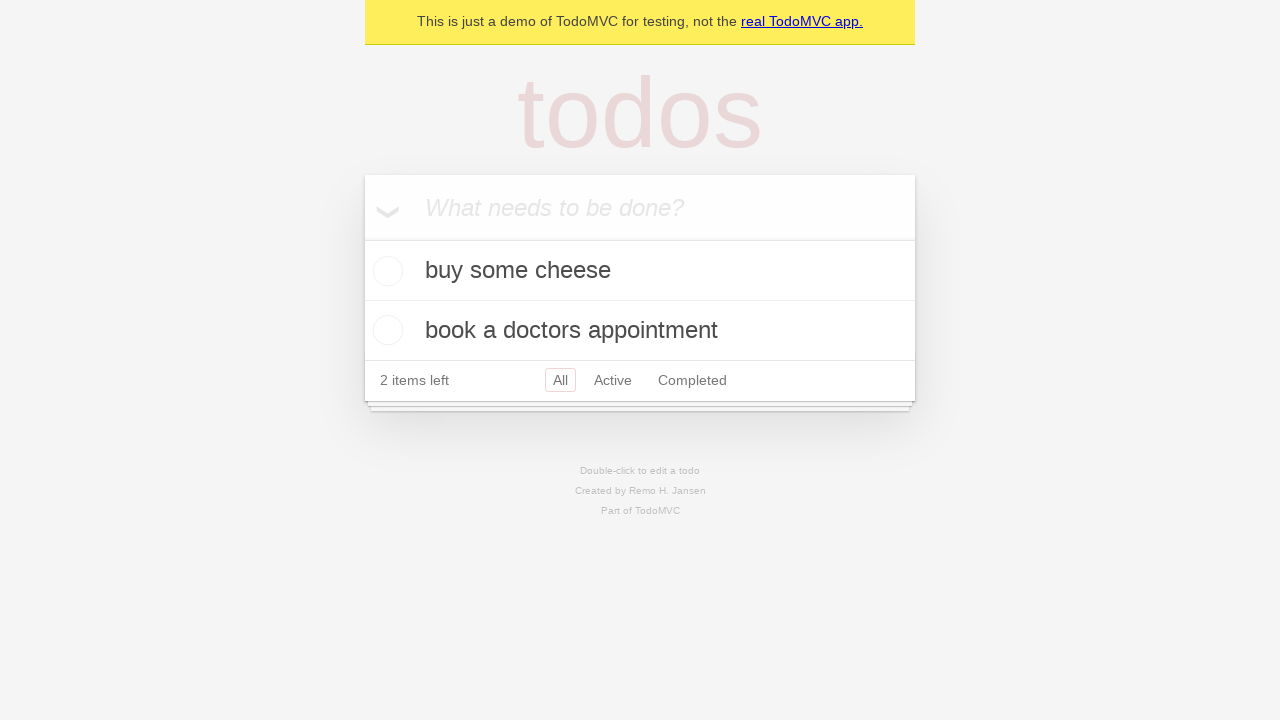

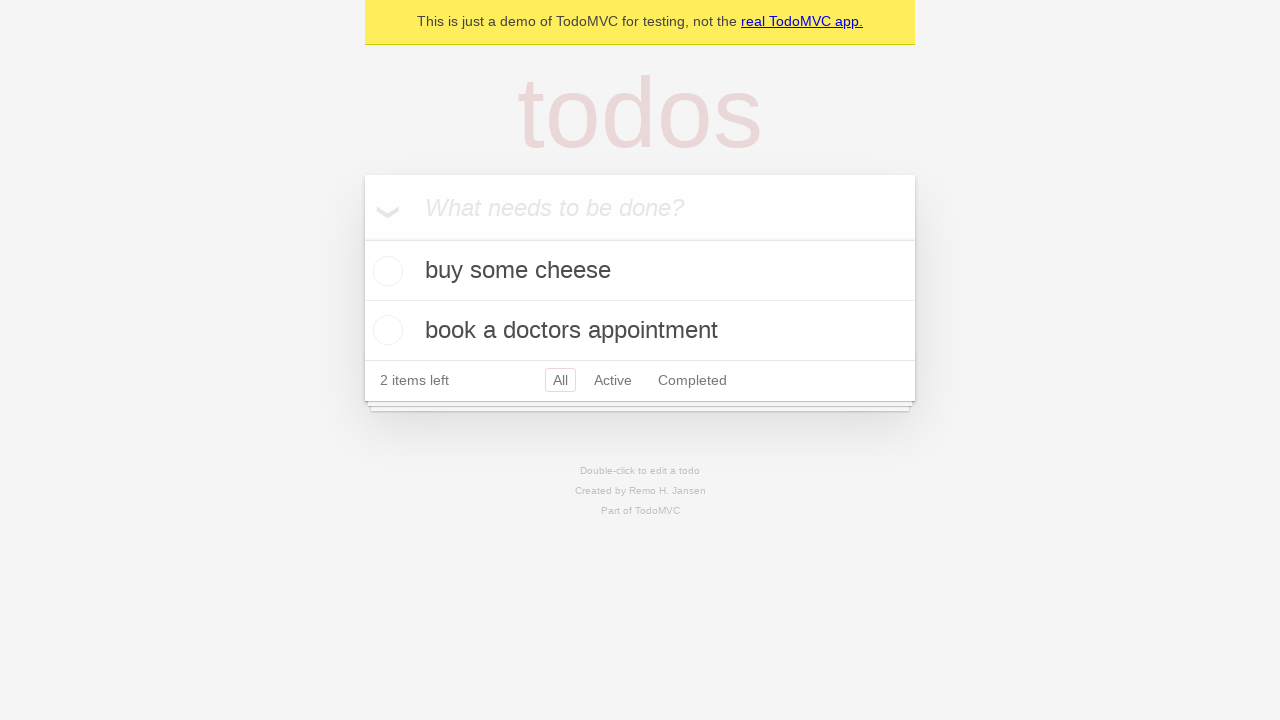